Fills out the patient registration form with name and age, submits it, and verifies successful registration

Starting URL: https://odontologic-system.vercel.app/add

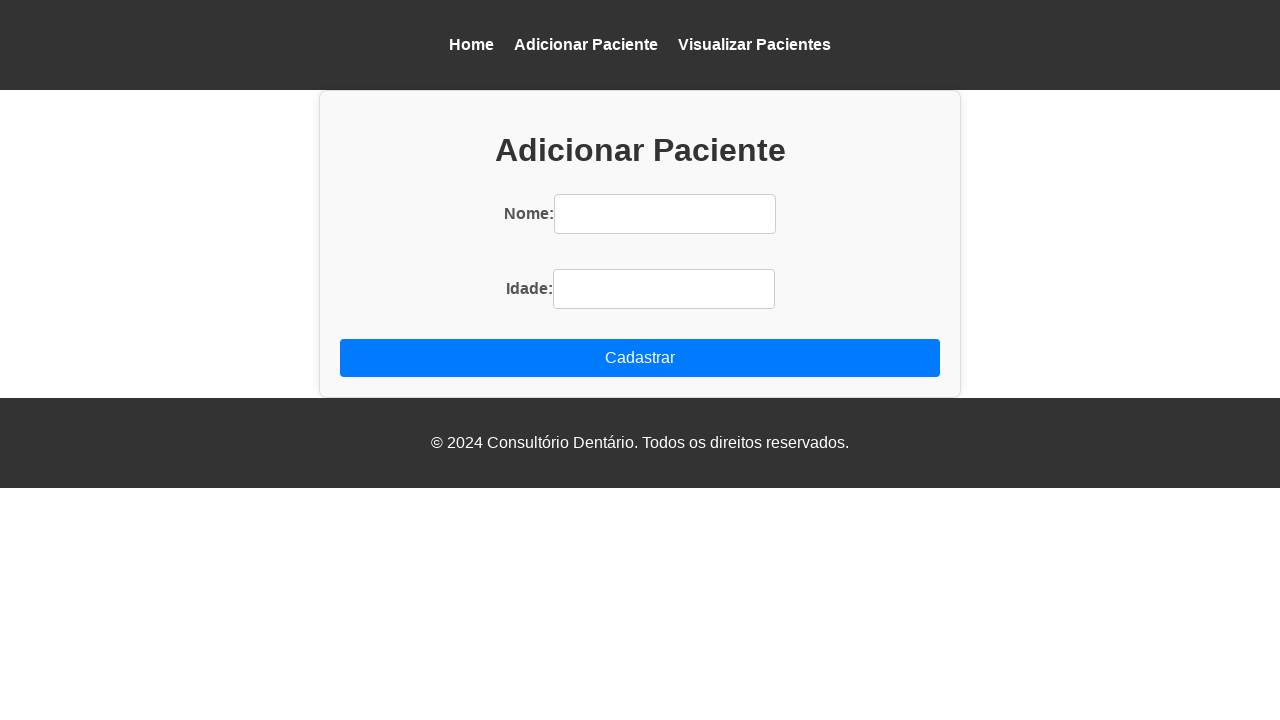

Filled patient name field with 'Maria Santos Silva' on (//div[@class='add-resource']//input)[1]
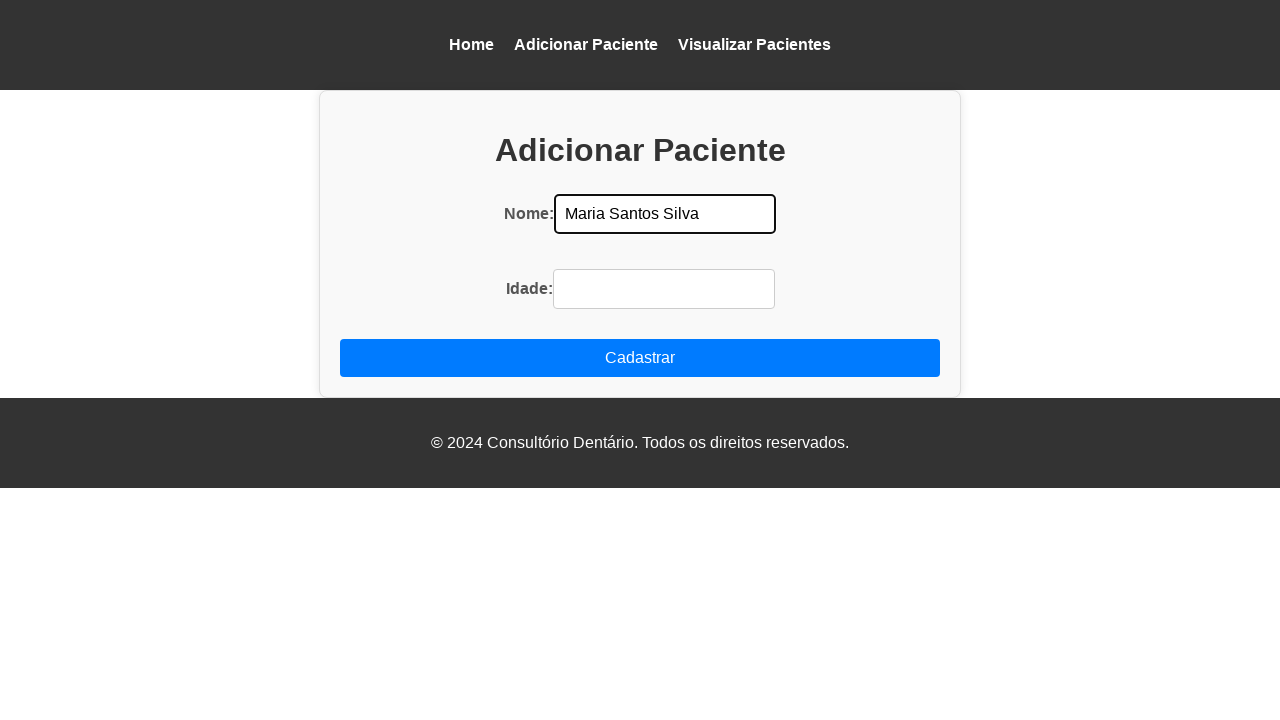

Filled patient age field with '42' on (//div[@class='add-resource']//input)[2]
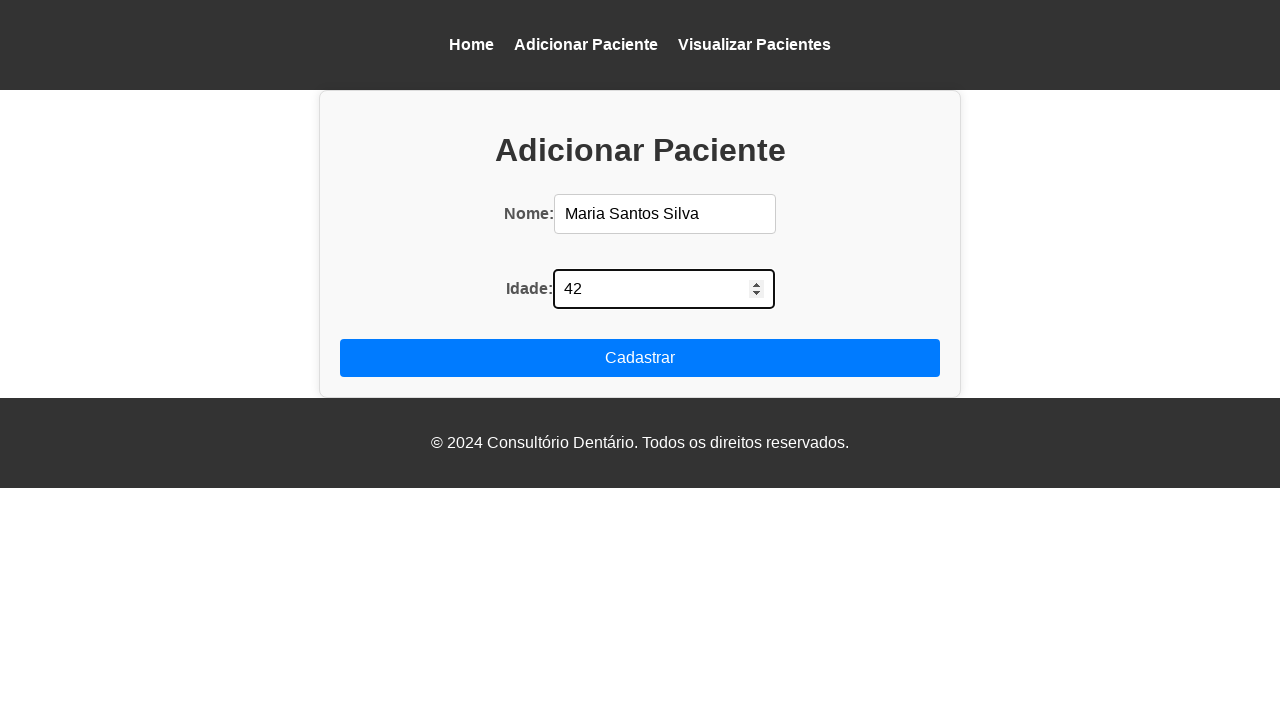

Clicked submit button to register patient at (640, 358) on button[type='submit']
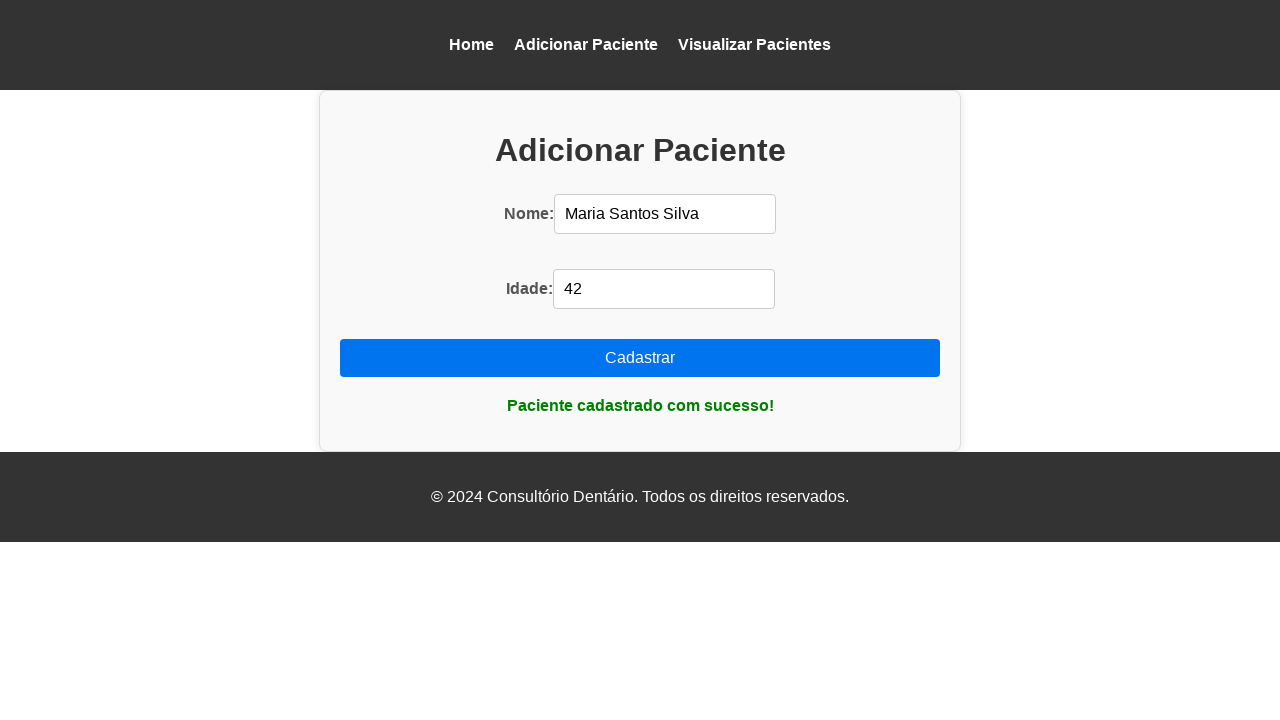

Success message 'Paciente cadastrado com sucesso!' appeared confirming patient registration
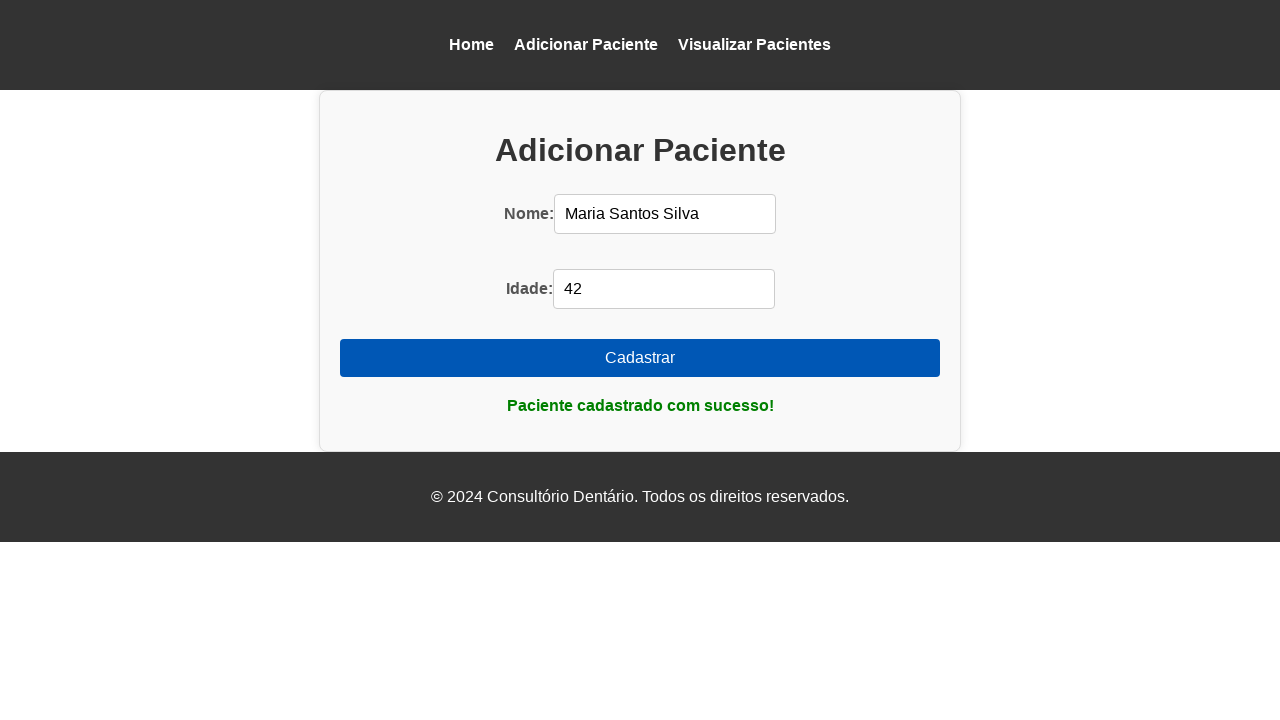

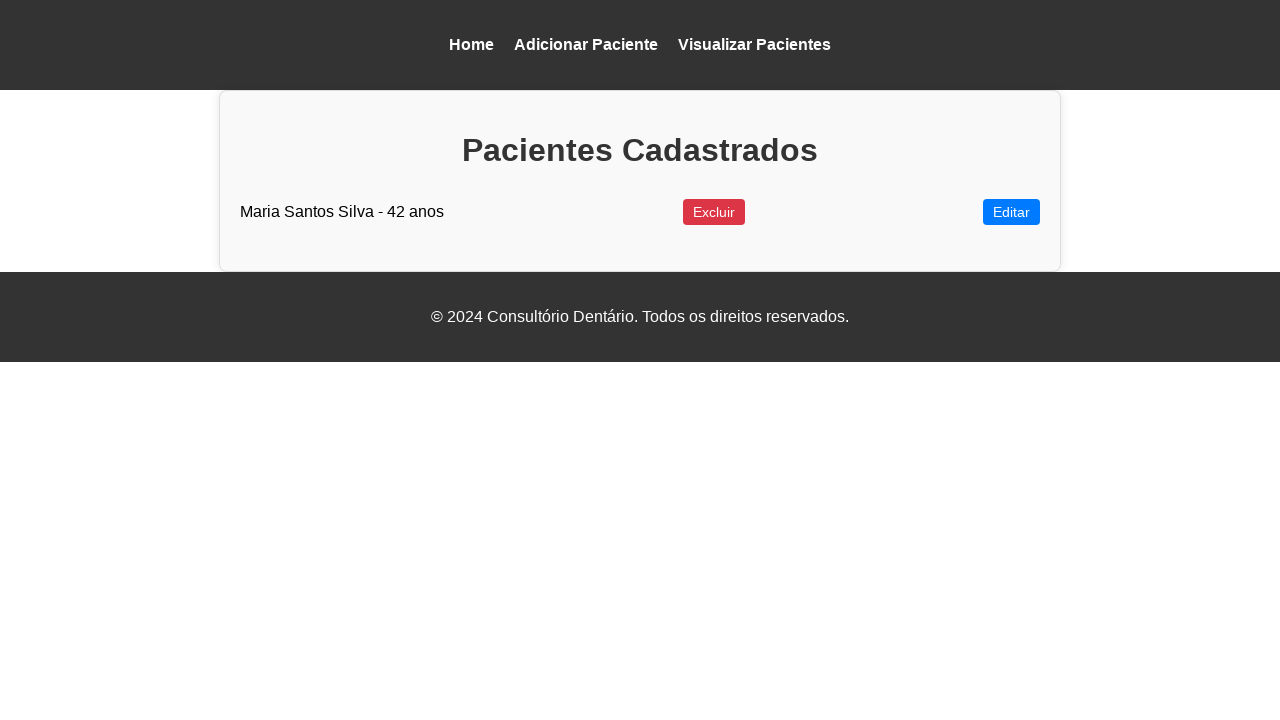